Tests window/tab functionality on a demo automation testing site by clicking a button that opens a new tabbed window

Starting URL: http://demo.automationtesting.in/Windows.html

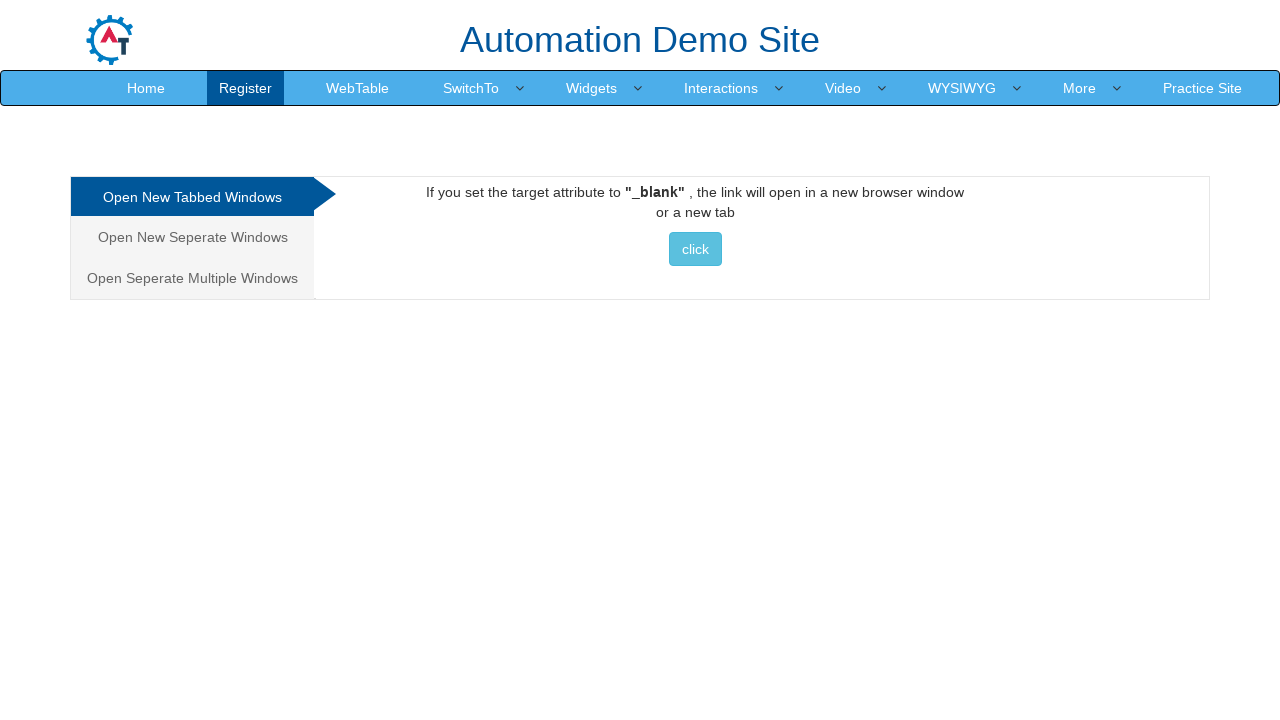

Clicked the tabbed window button to open a new tab at (695, 249) on xpath=//*[@id="Tabbed"]/a/button
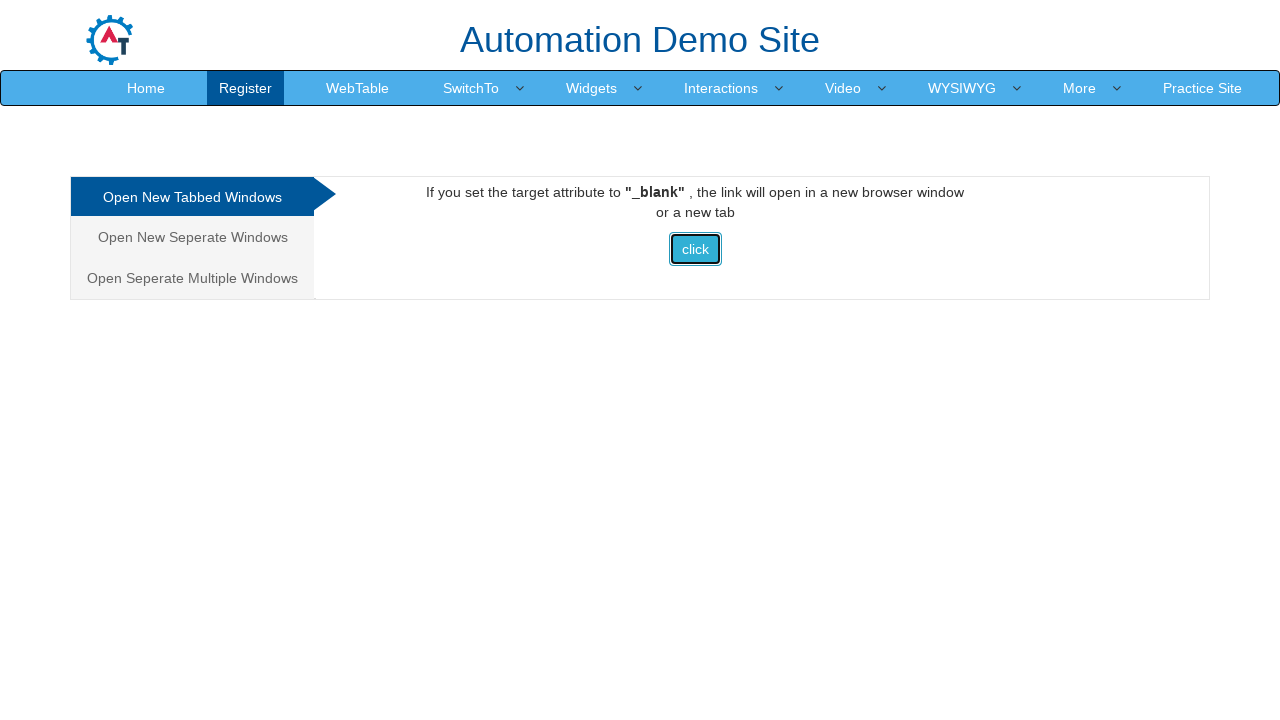

Waited 2 seconds for new tab/window to open
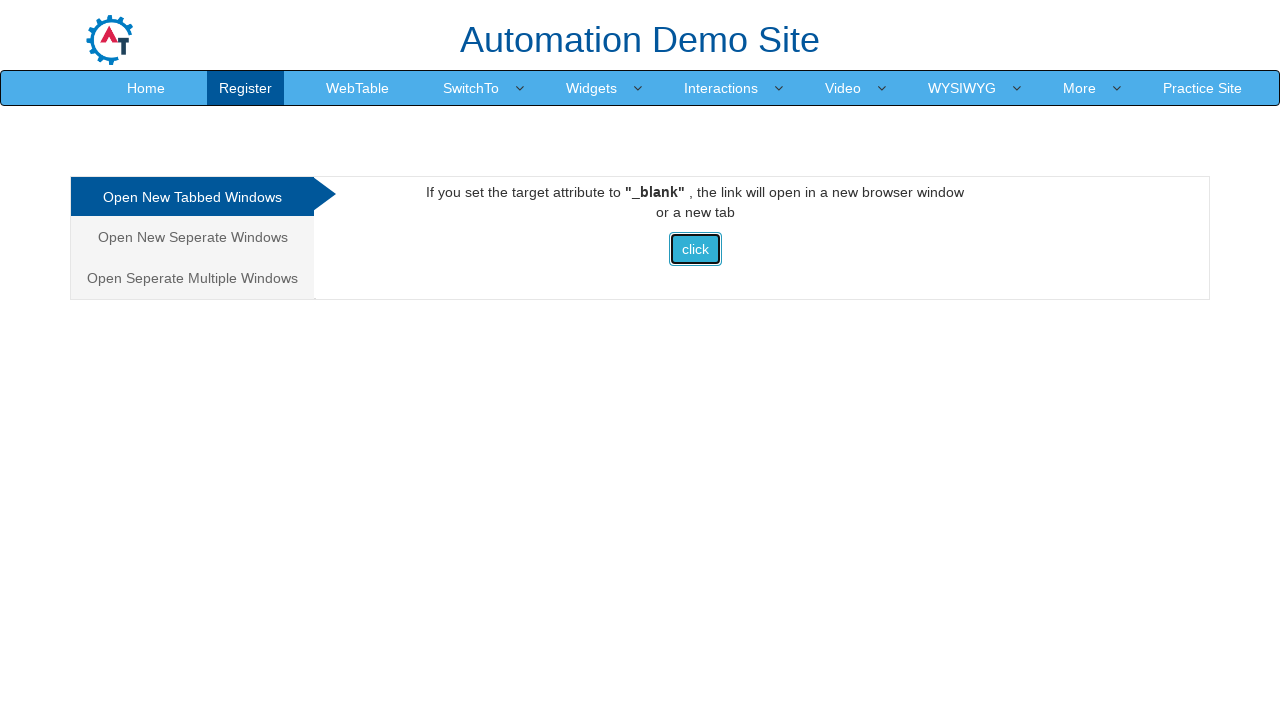

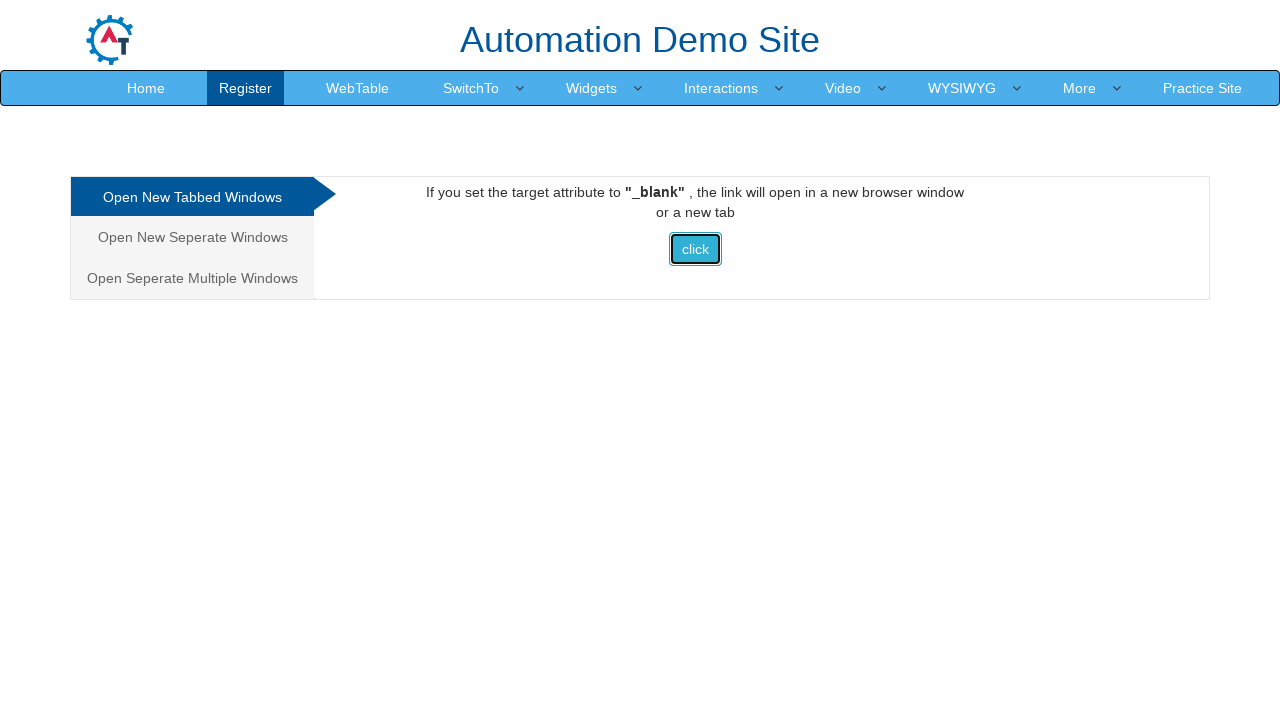